Verifies that a "Mouse Hover" text element is present on the automation practice page

Starting URL: https://rahulshettyacademy.com/AutomationPractice/

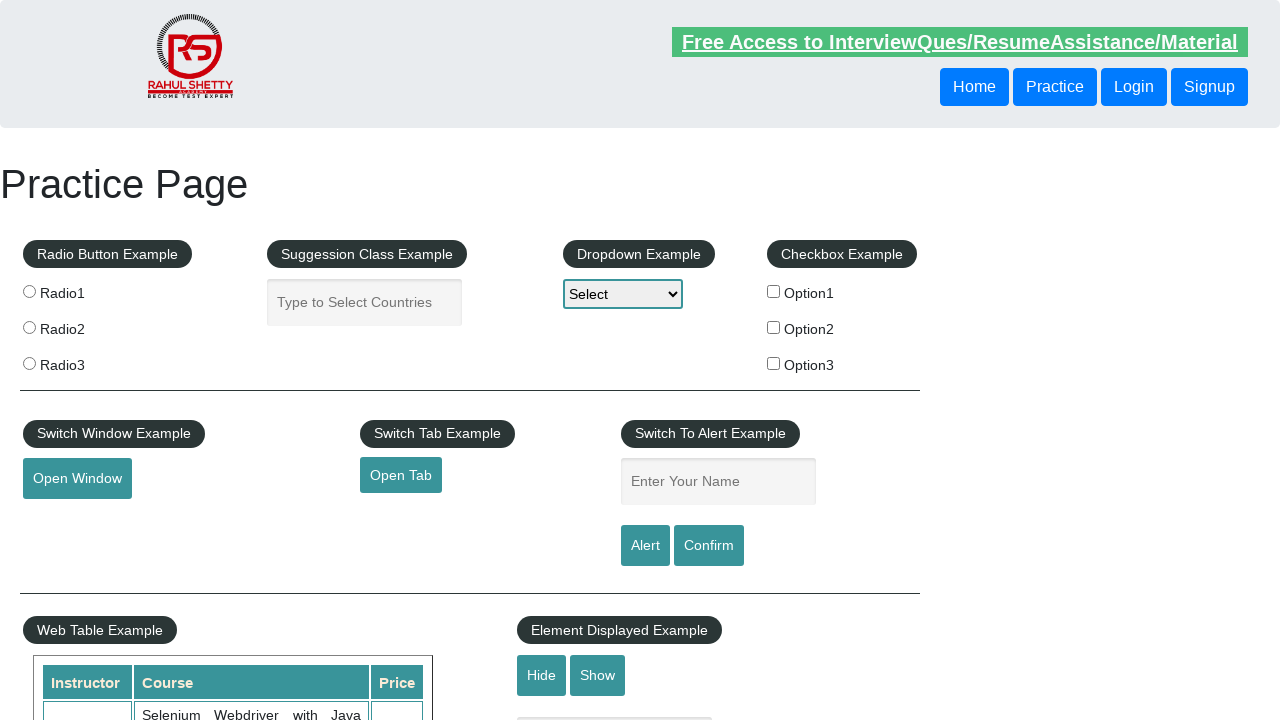

Located the mouse hover element by ID
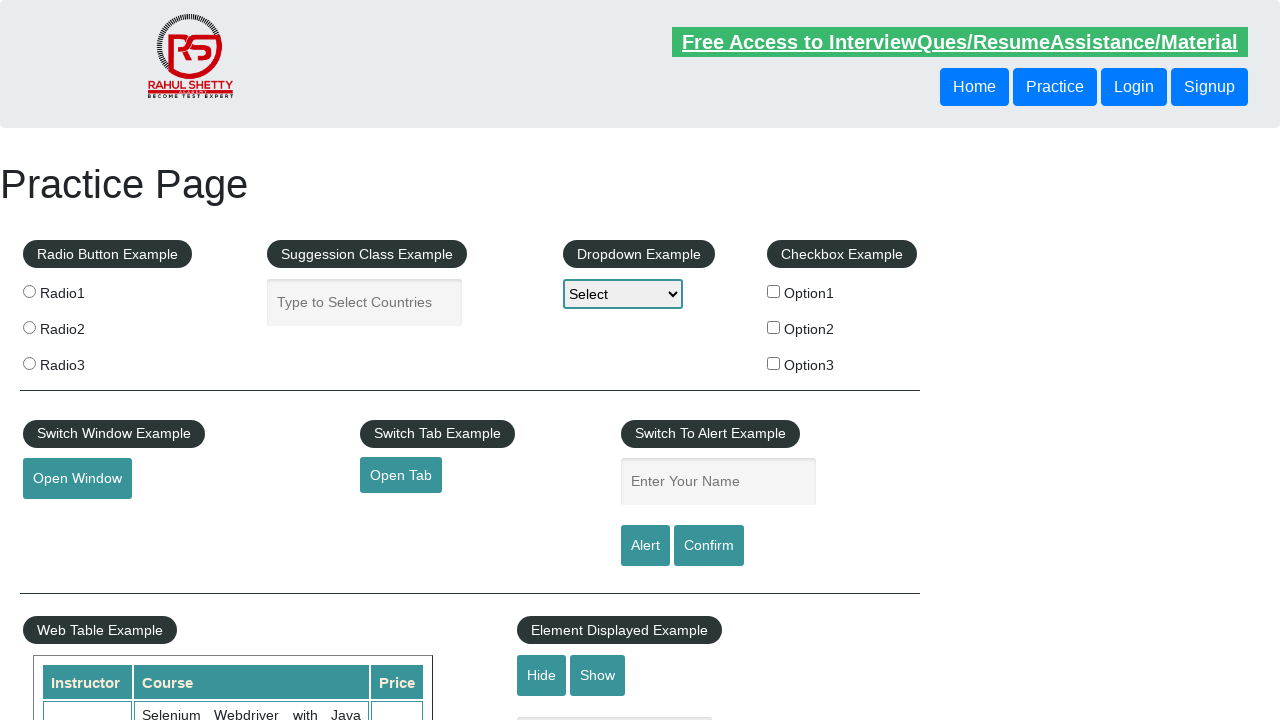

Mouse hover element became visible
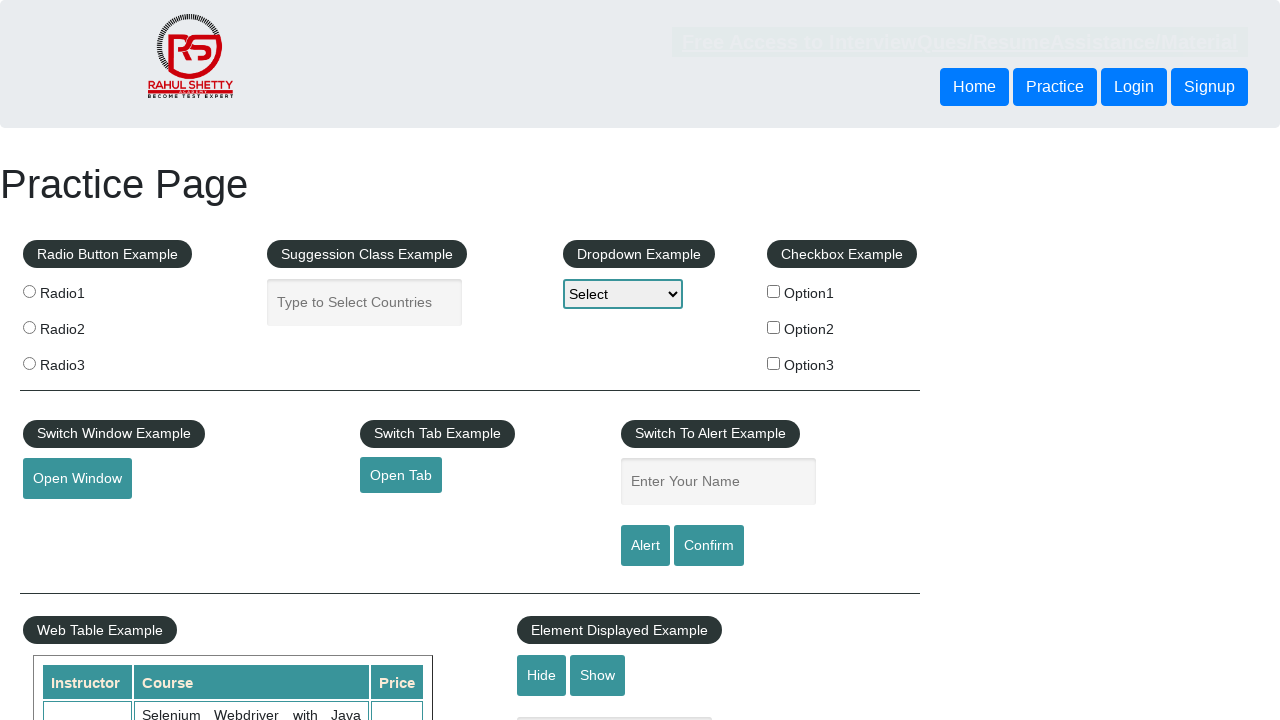

Verified that mouse hover element contains text 'Mouse Hover'
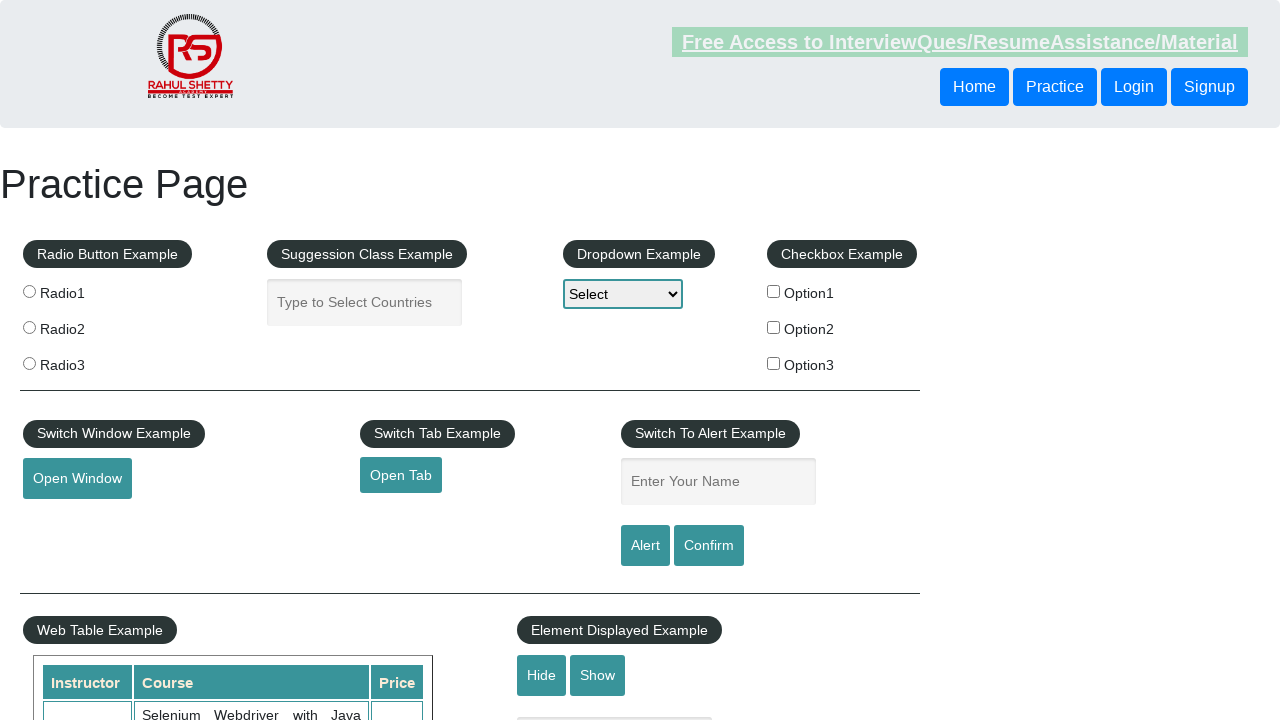

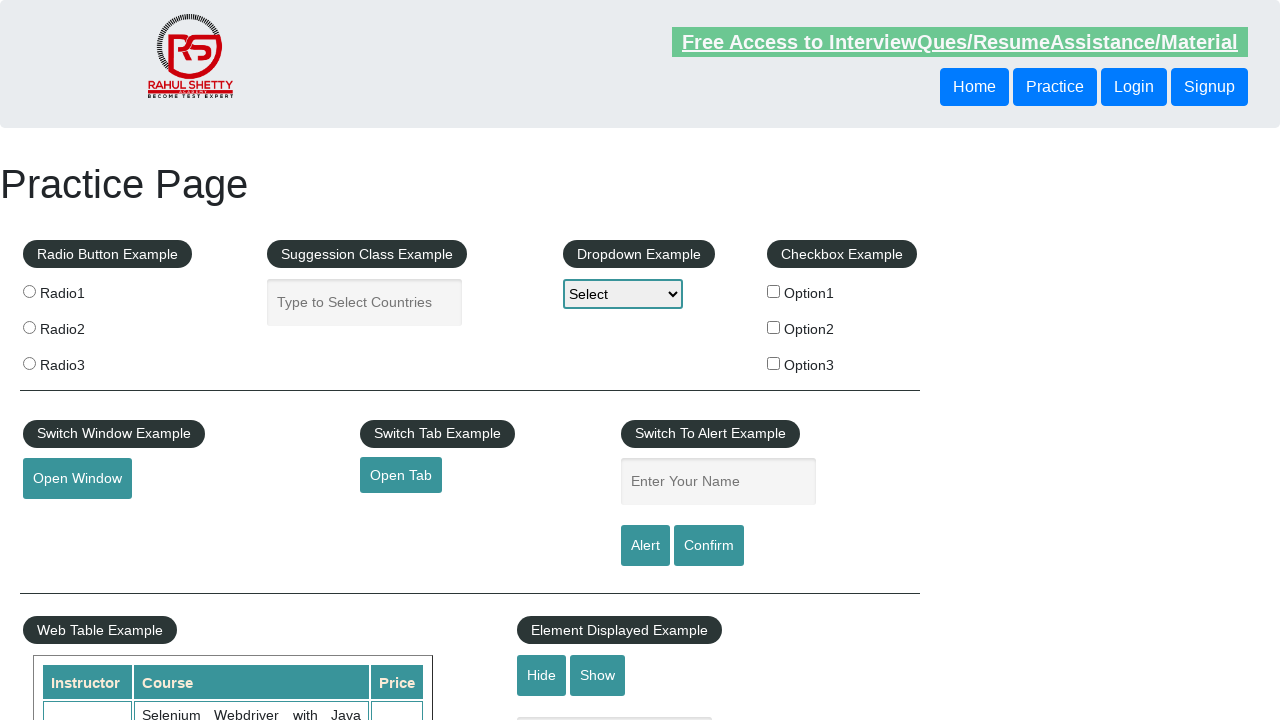